Tests that clicking Clear completed button removes completed items

Starting URL: https://demo.playwright.dev/todomvc

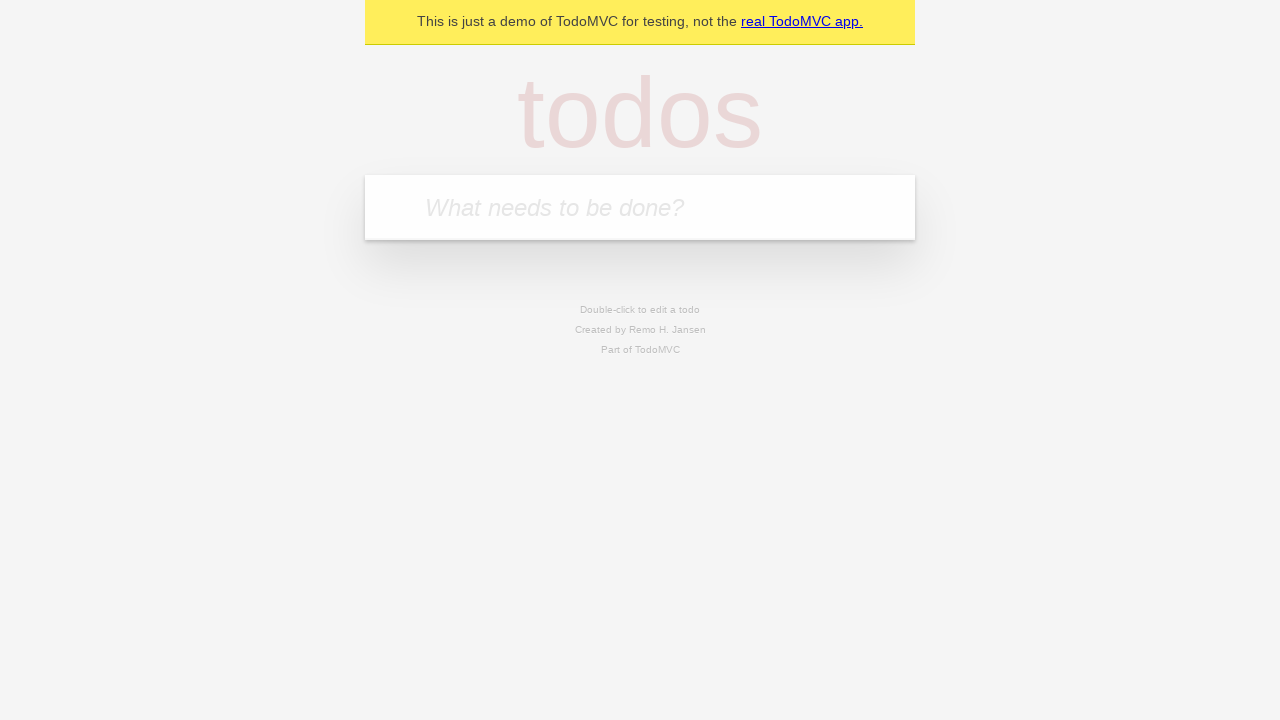

Filled todo input with 'buy some cheese' on internal:attr=[placeholder="What needs to be done?"i]
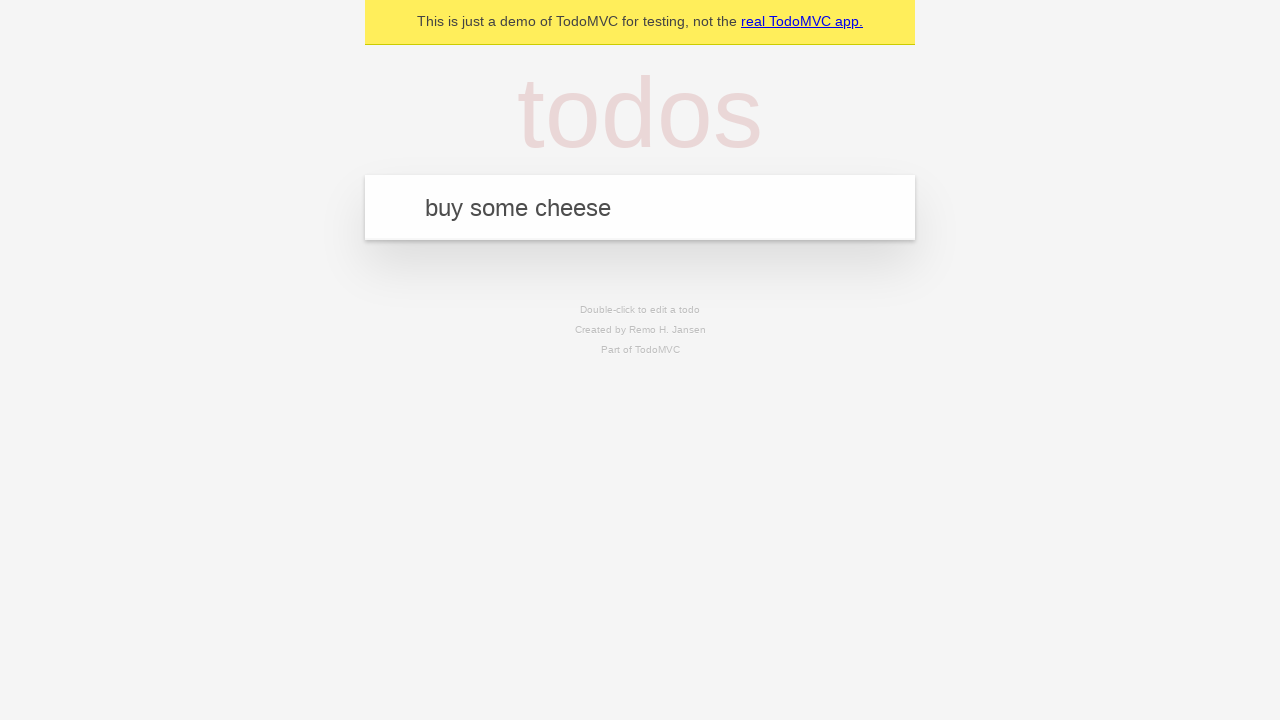

Pressed Enter to create todo item 'buy some cheese' on internal:attr=[placeholder="What needs to be done?"i]
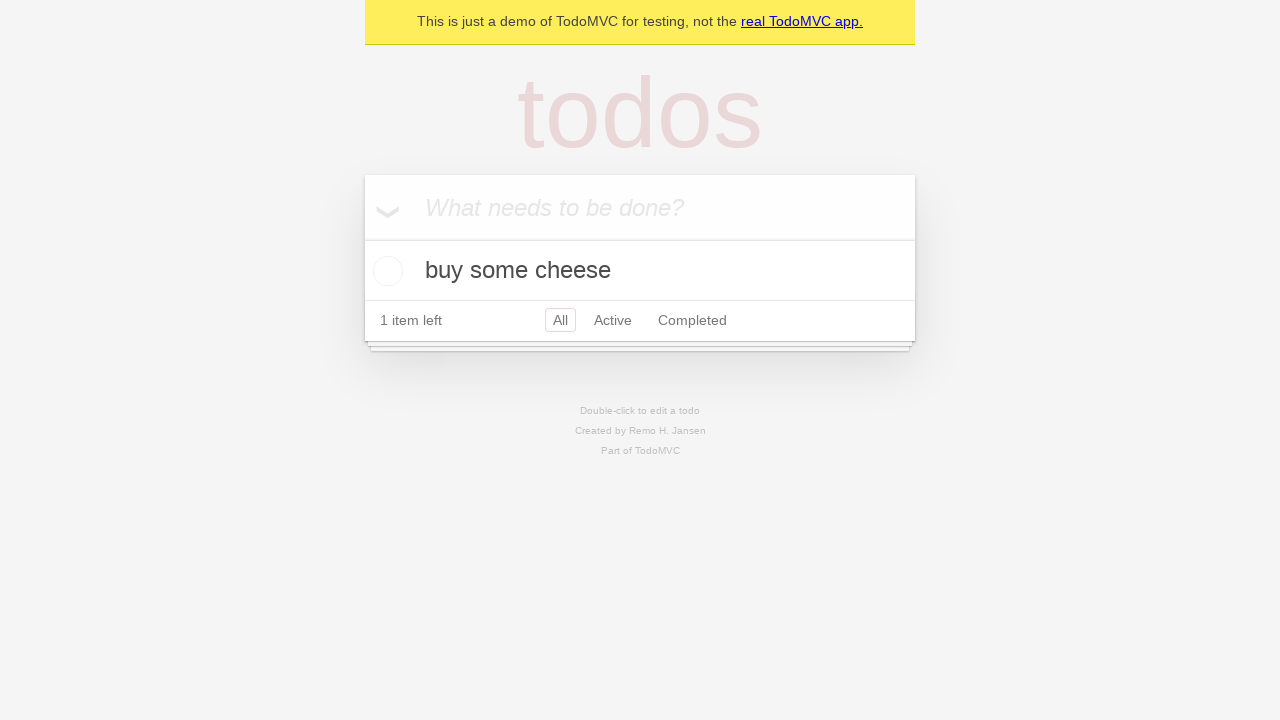

Filled todo input with 'feed the cat' on internal:attr=[placeholder="What needs to be done?"i]
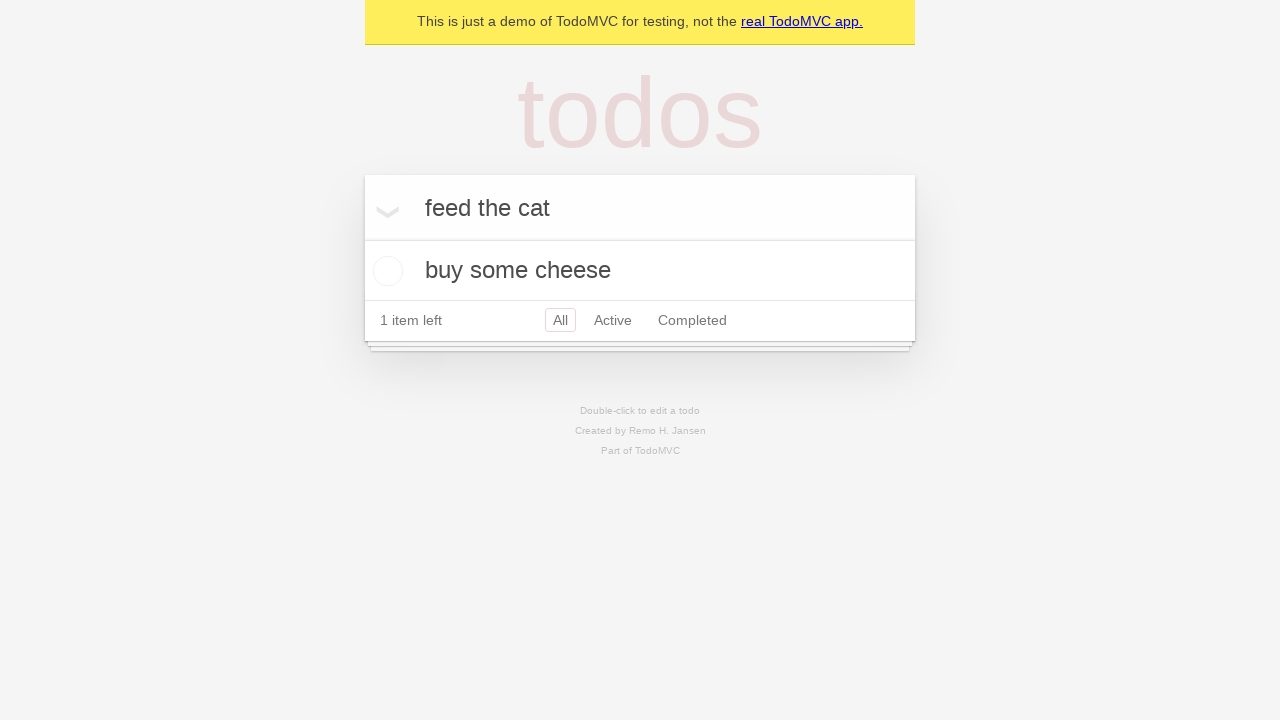

Pressed Enter to create todo item 'feed the cat' on internal:attr=[placeholder="What needs to be done?"i]
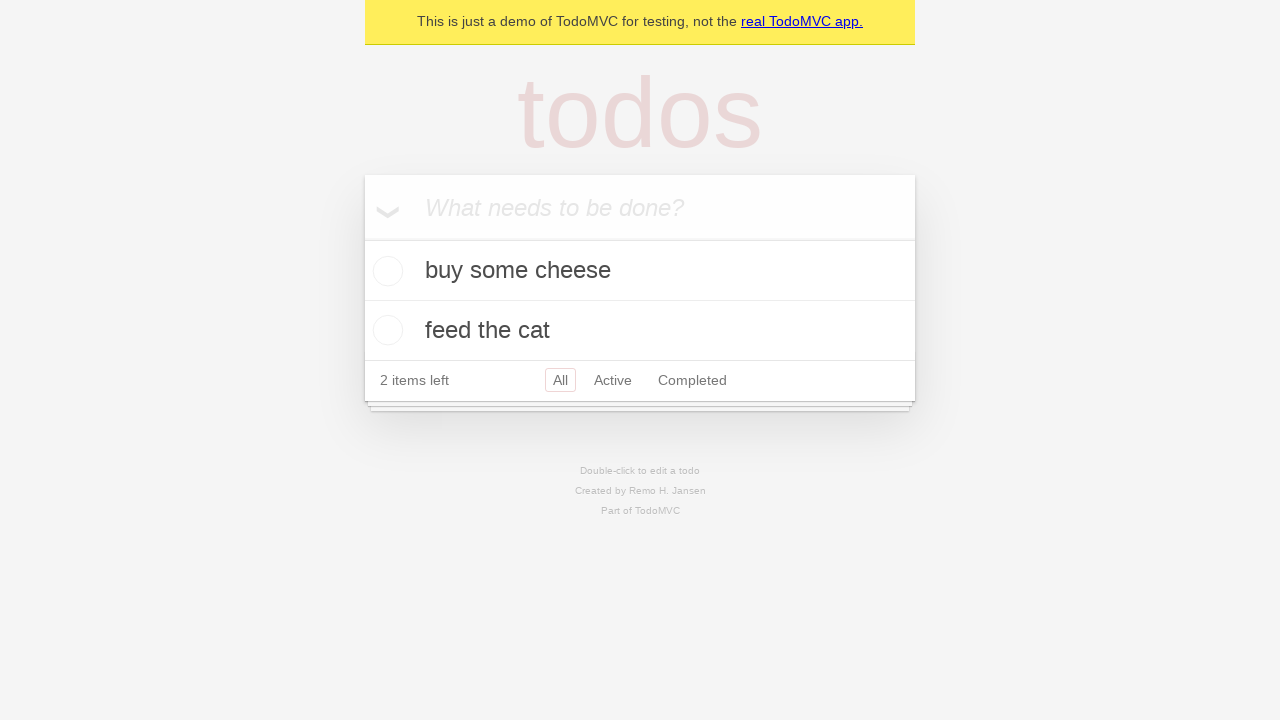

Filled todo input with 'book a doctors appointment' on internal:attr=[placeholder="What needs to be done?"i]
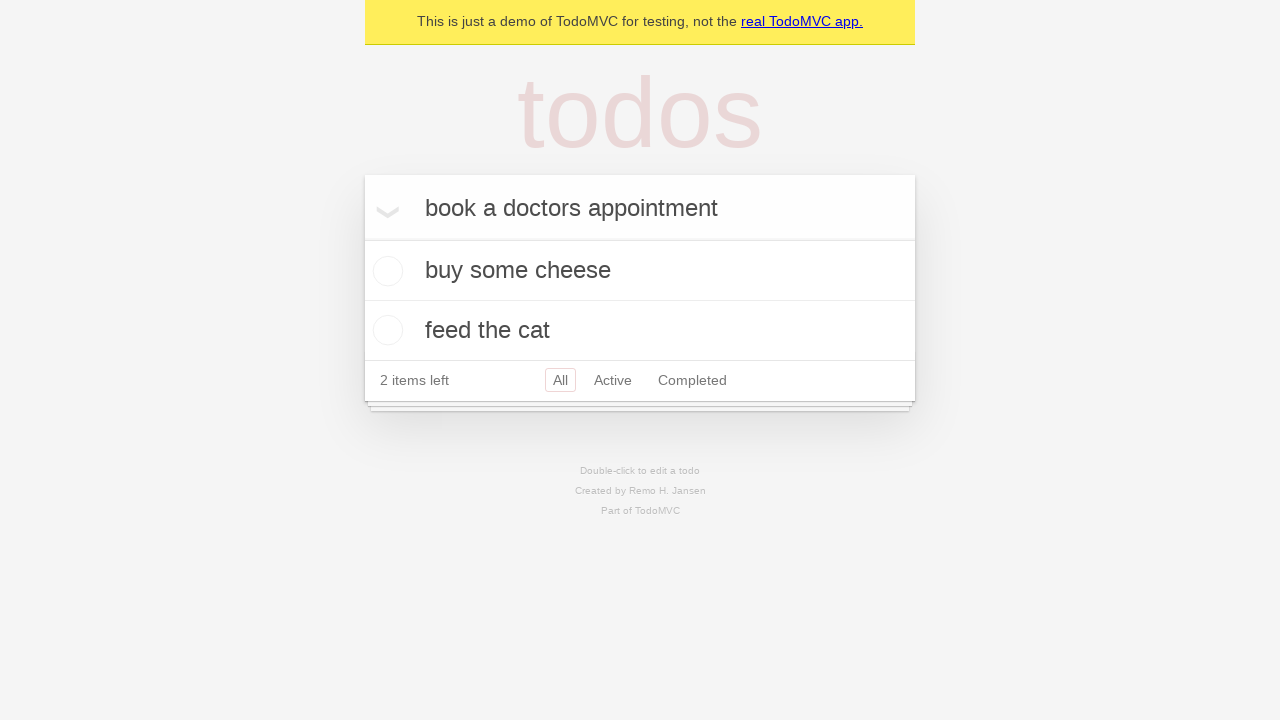

Pressed Enter to create todo item 'book a doctors appointment' on internal:attr=[placeholder="What needs to be done?"i]
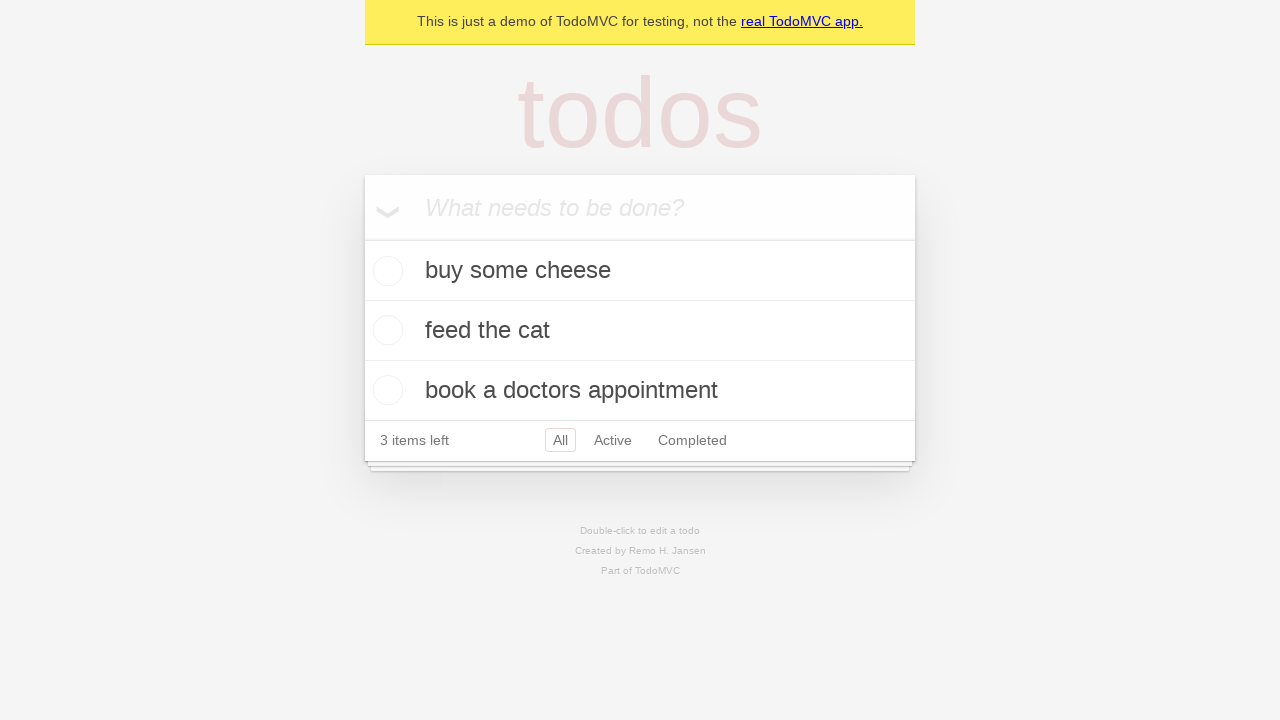

Waited for all 3 todo items to be created
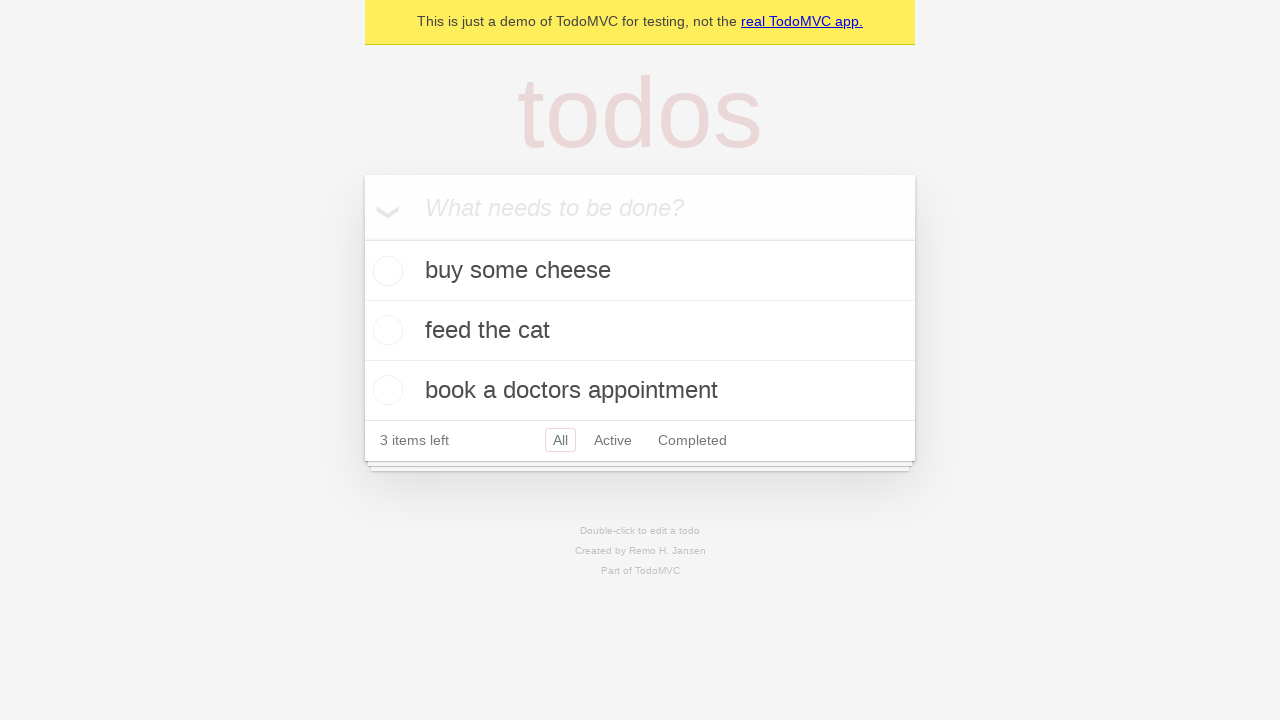

Located all todo items
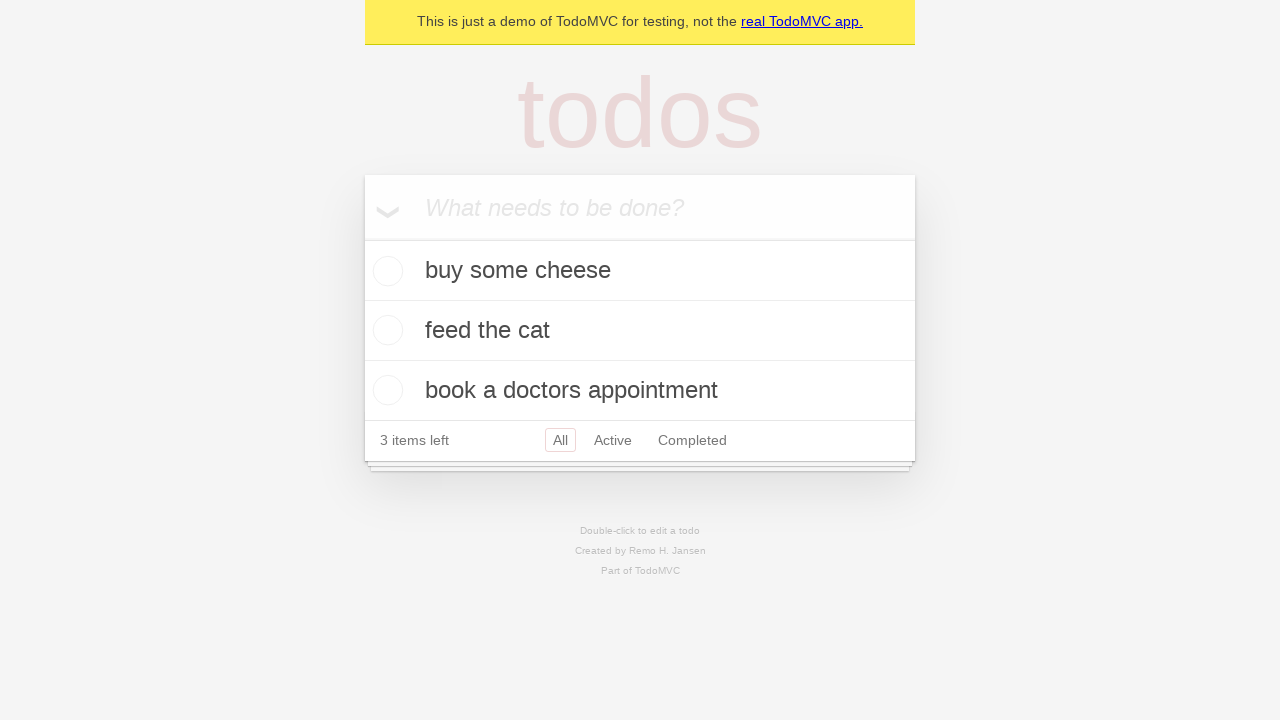

Checked the second todo item (feed the cat) at (385, 330) on internal:testid=[data-testid="todo-item"s] >> nth=1 >> internal:role=checkbox
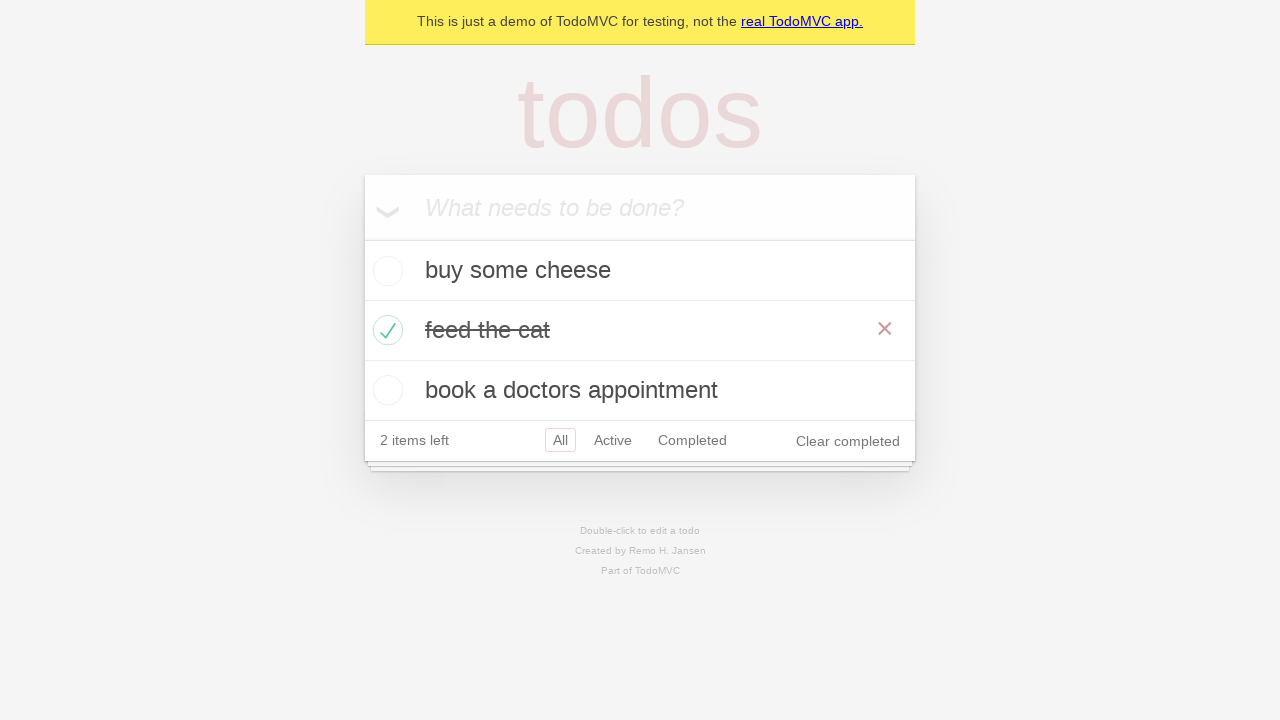

Clicked the Clear completed button at (848, 441) on internal:role=button[name="Clear completed"i]
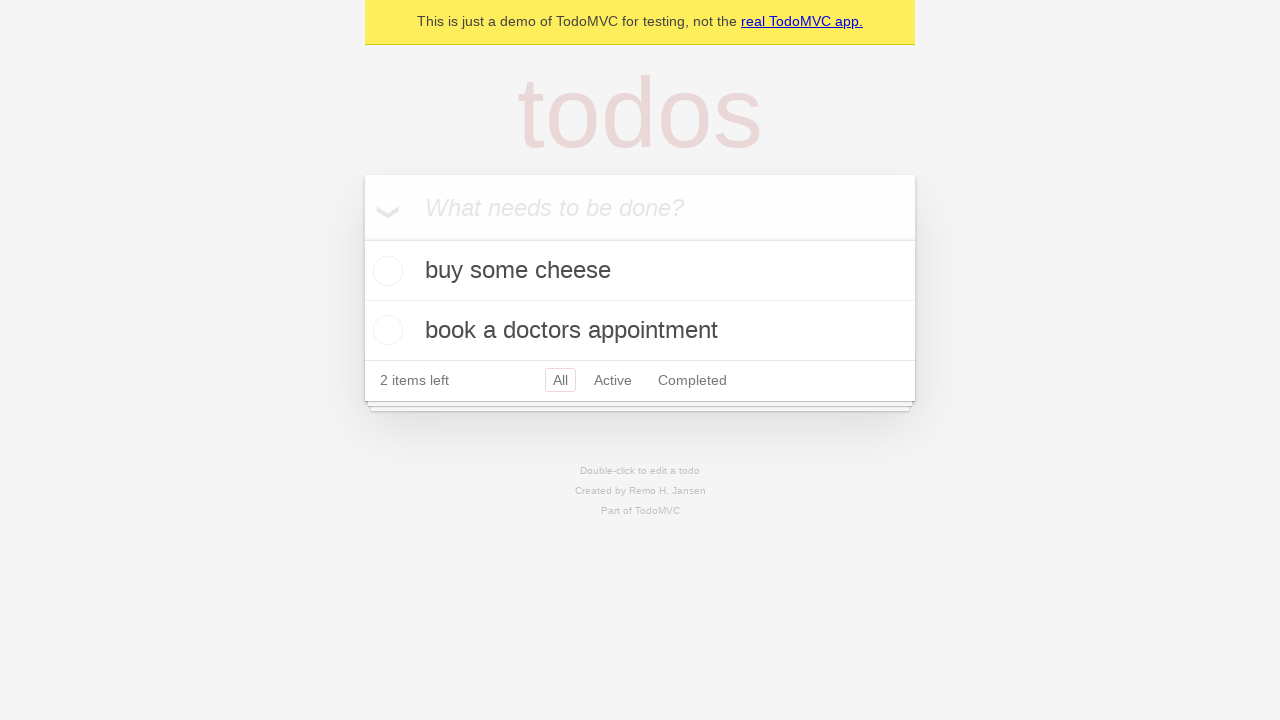

Waited for completed item to be removed, confirming 2 items remaining
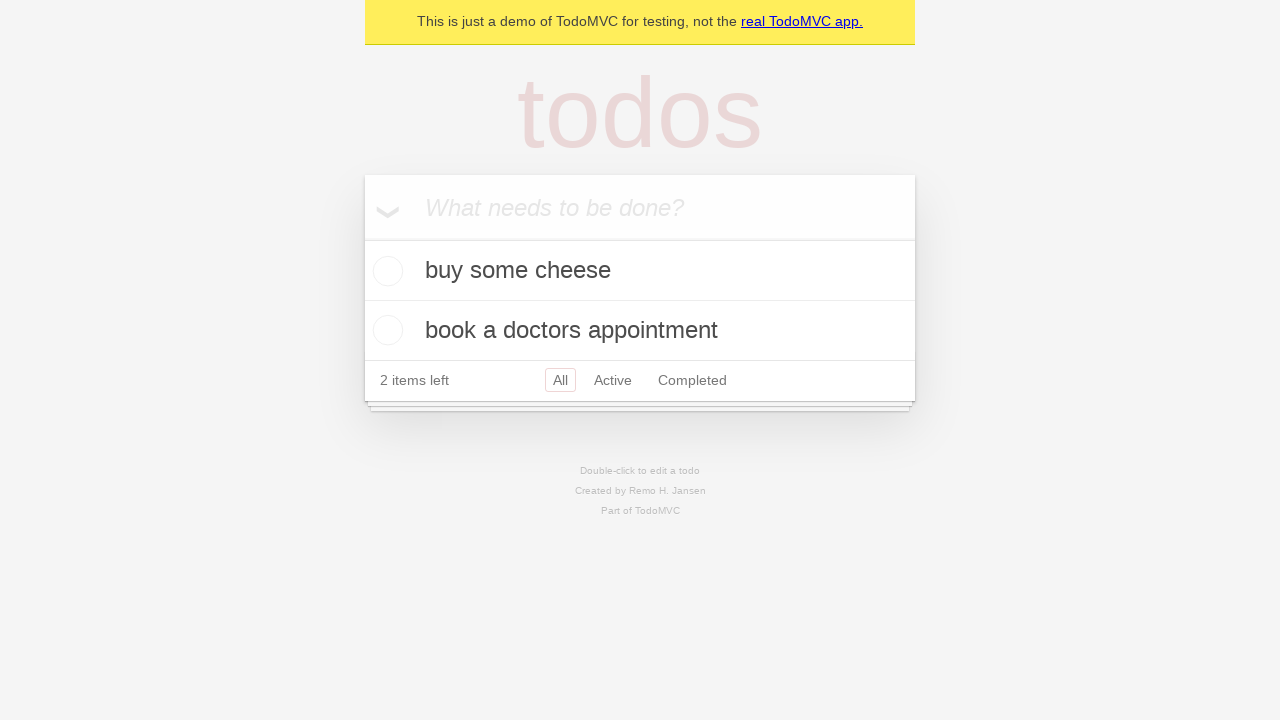

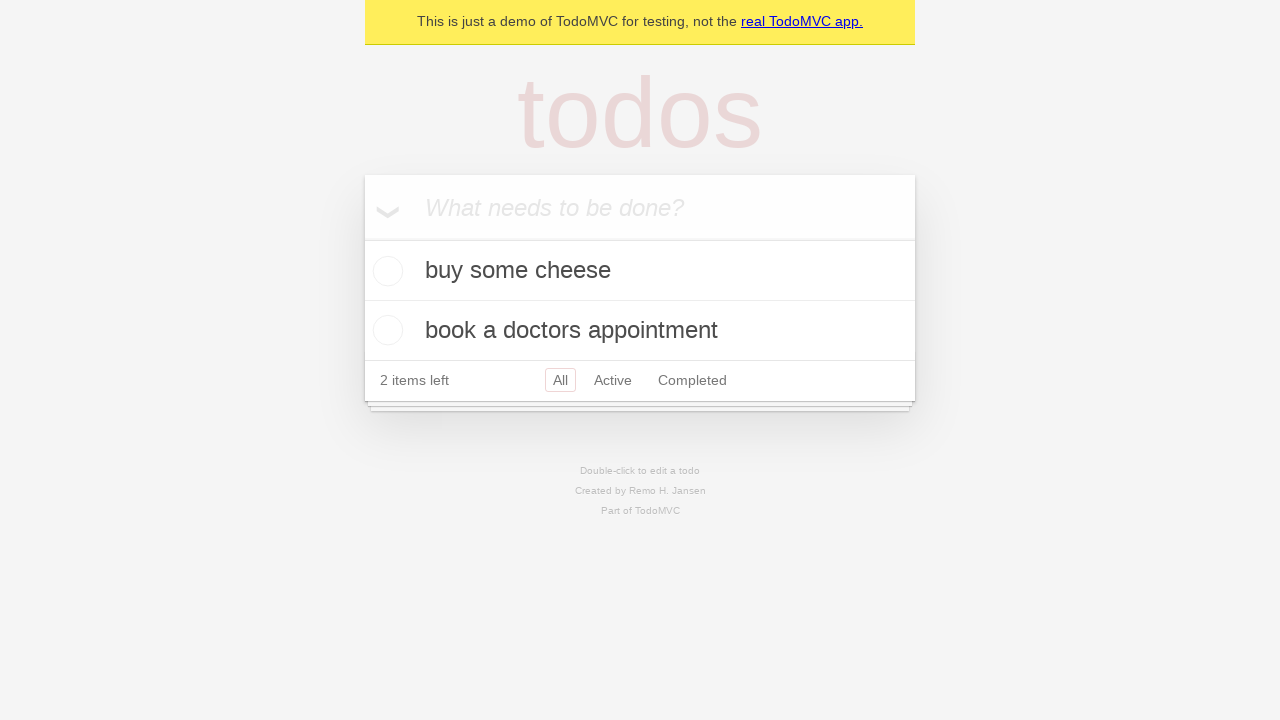